Tests that edits are saved when the input loses focus (blur event)

Starting URL: https://demo.playwright.dev/todomvc

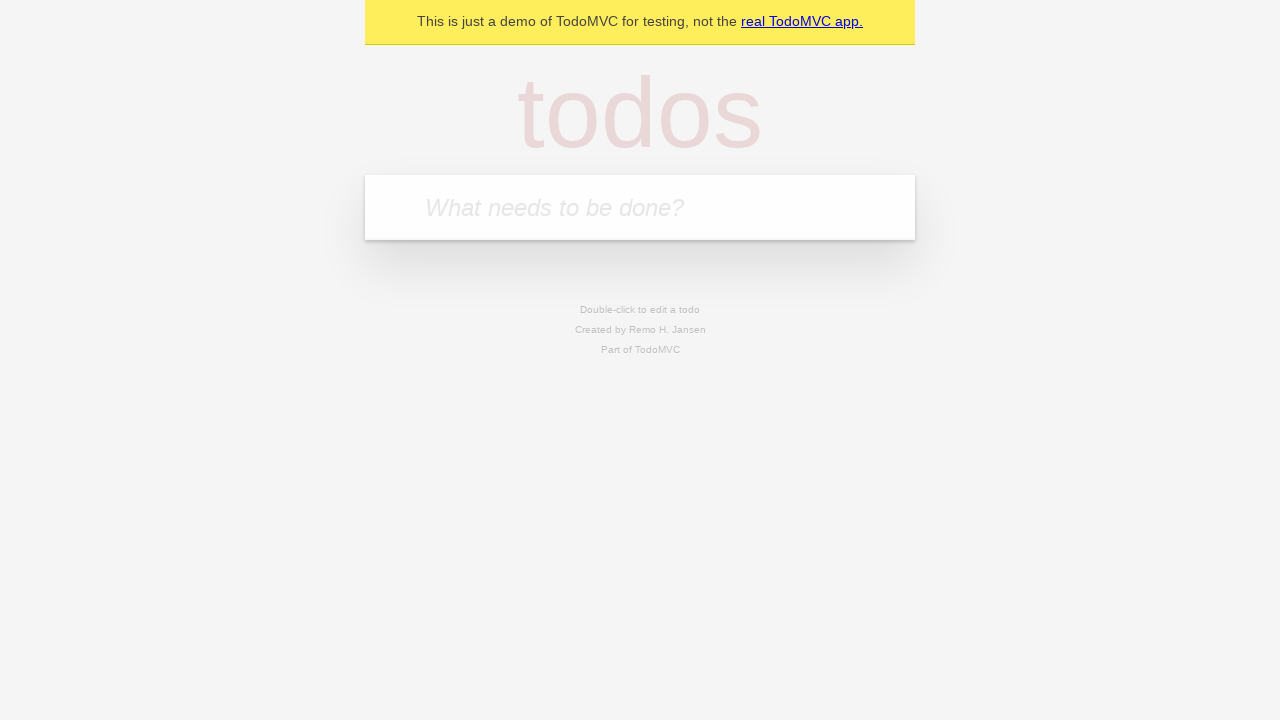

Filled todo input with 'buy some cheese' on internal:attr=[placeholder="What needs to be done?"i]
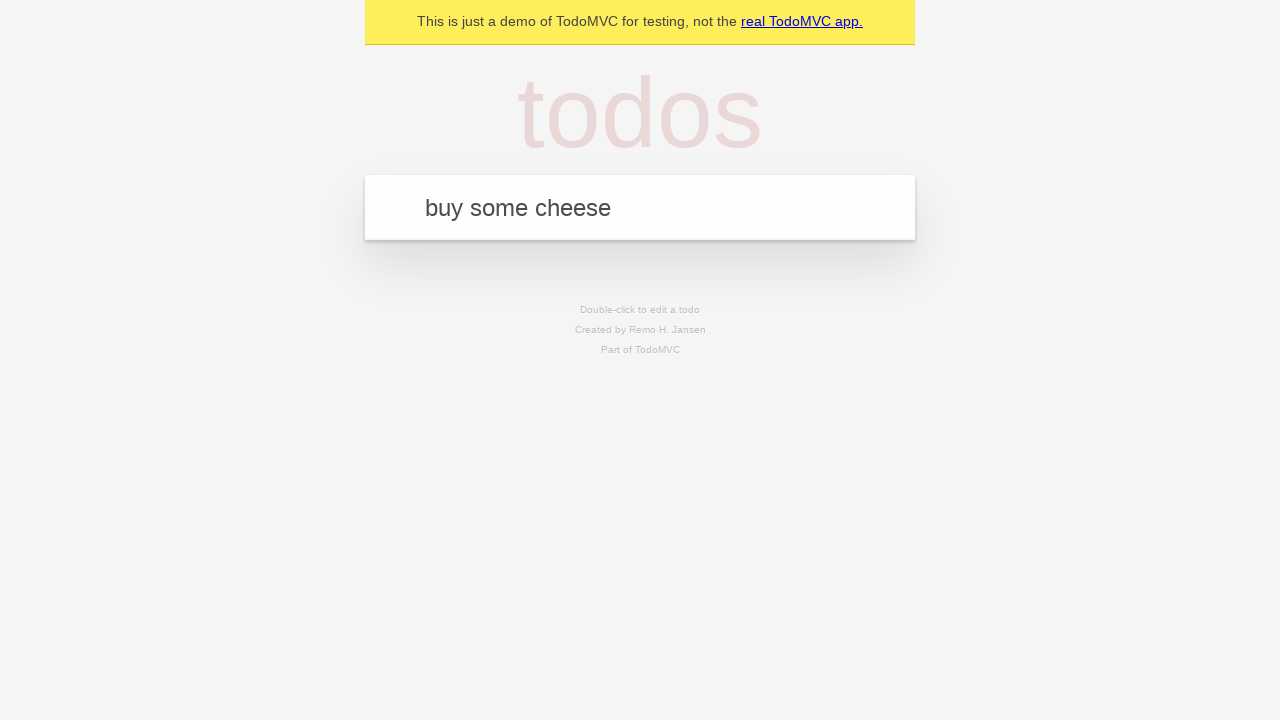

Pressed Enter to create first todo item on internal:attr=[placeholder="What needs to be done?"i]
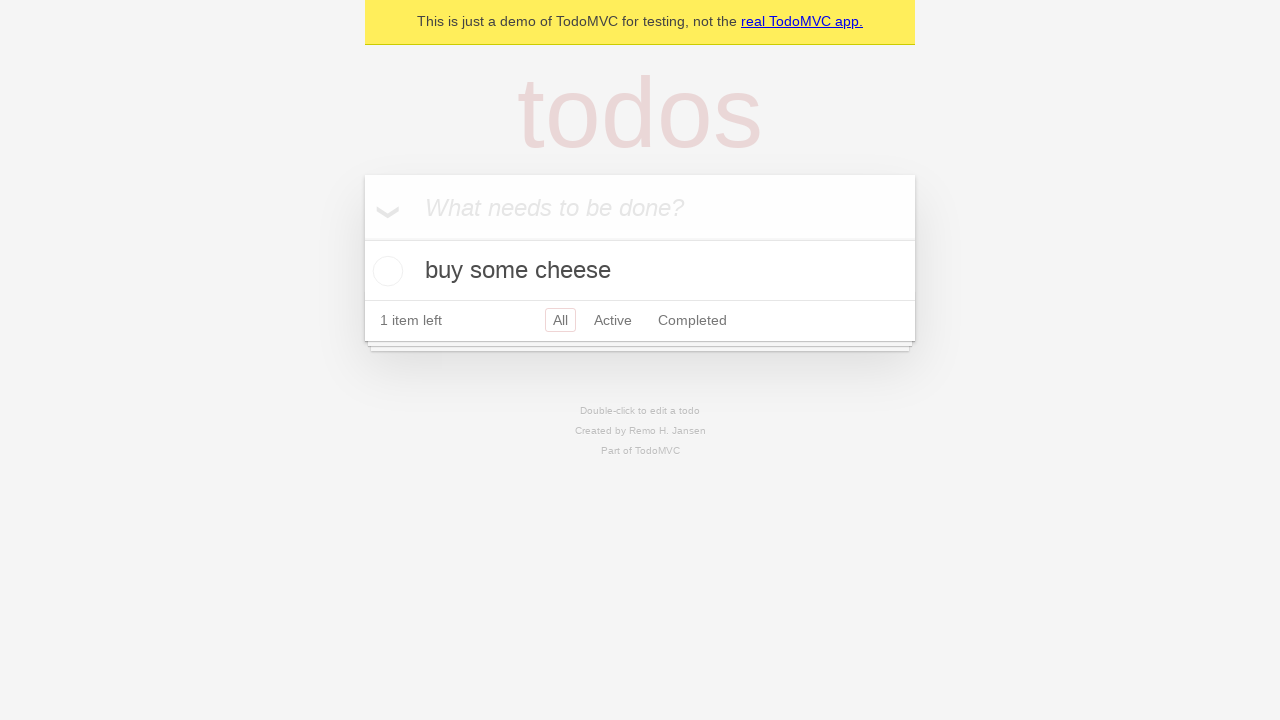

Filled todo input with 'feed the cat' on internal:attr=[placeholder="What needs to be done?"i]
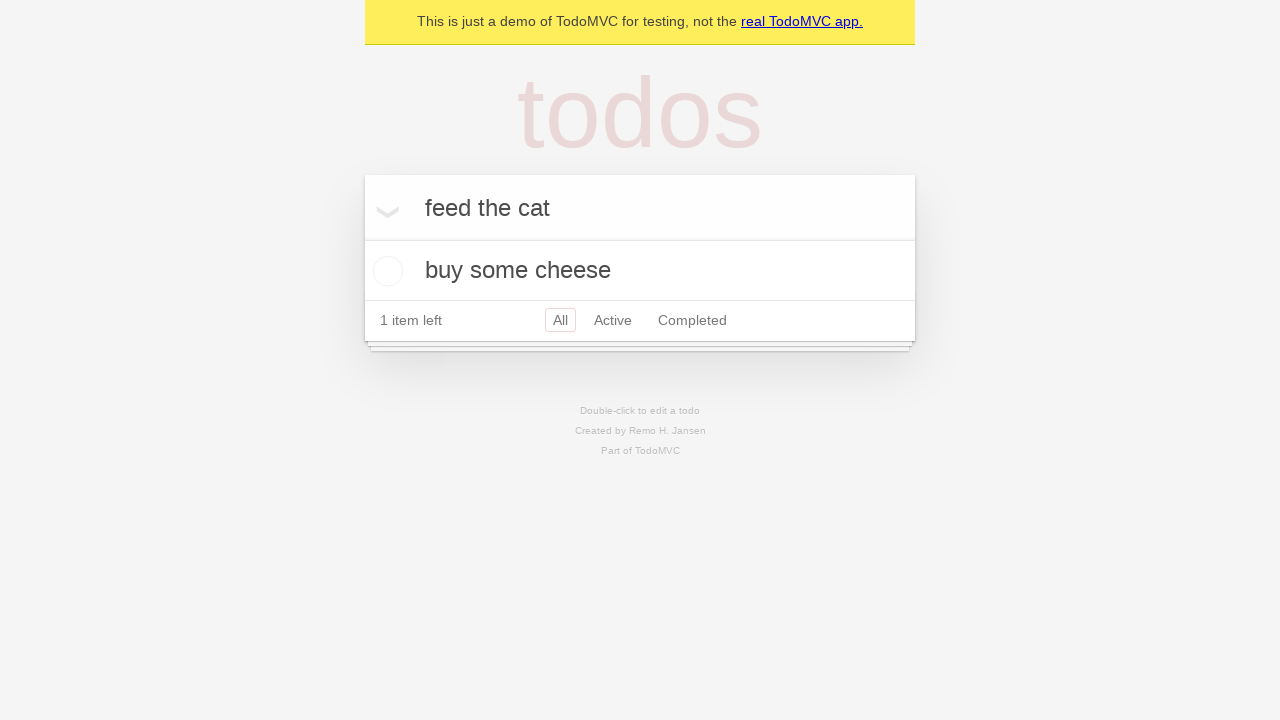

Pressed Enter to create second todo item on internal:attr=[placeholder="What needs to be done?"i]
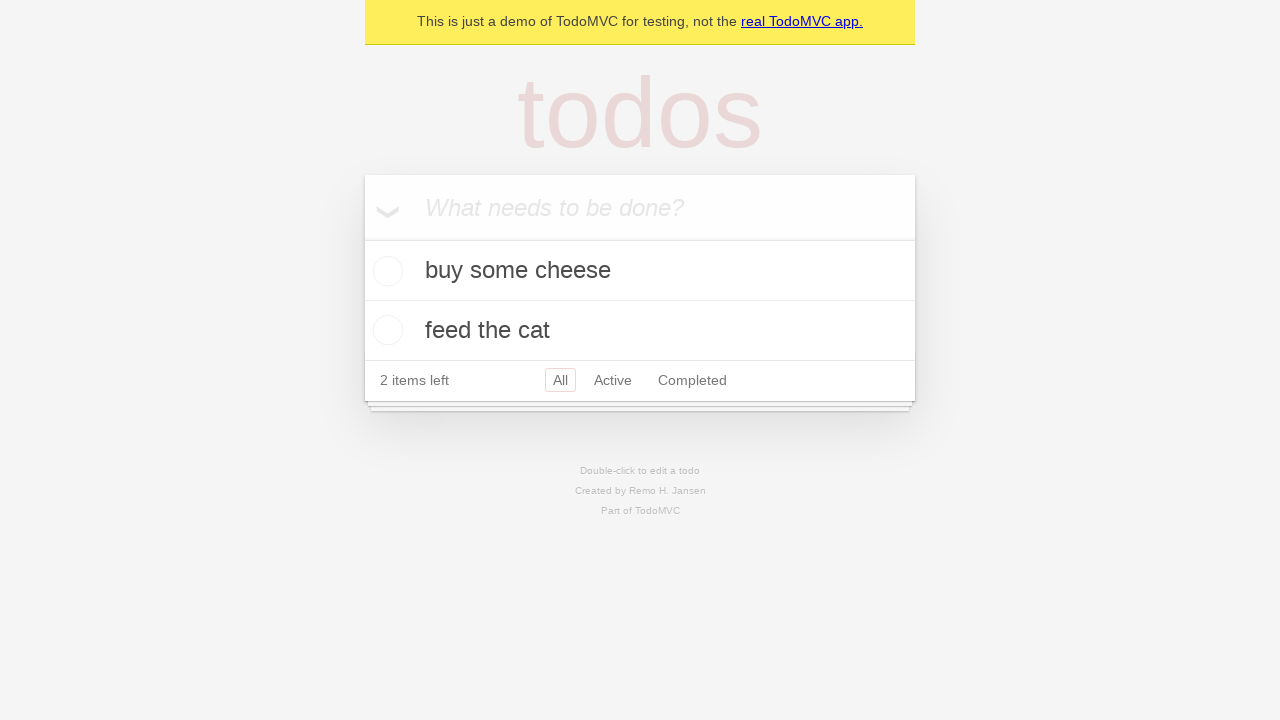

Filled todo input with 'book a doctors appointment' on internal:attr=[placeholder="What needs to be done?"i]
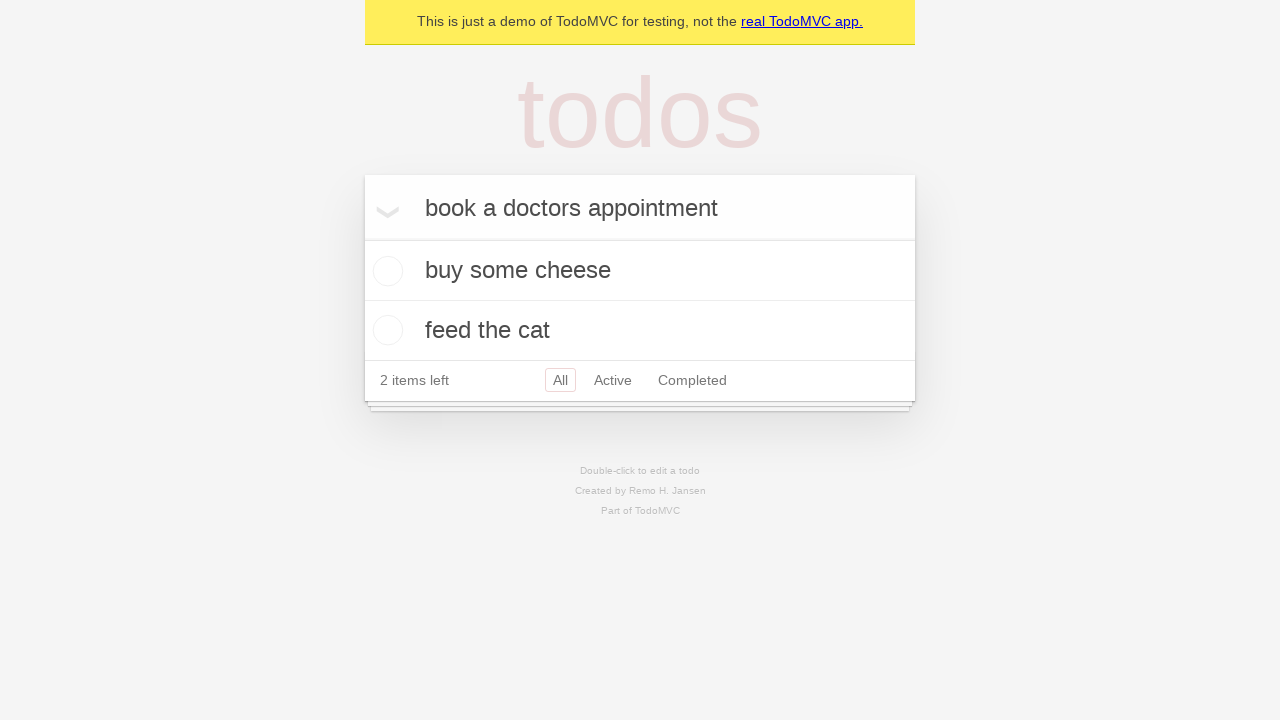

Pressed Enter to create third todo item on internal:attr=[placeholder="What needs to be done?"i]
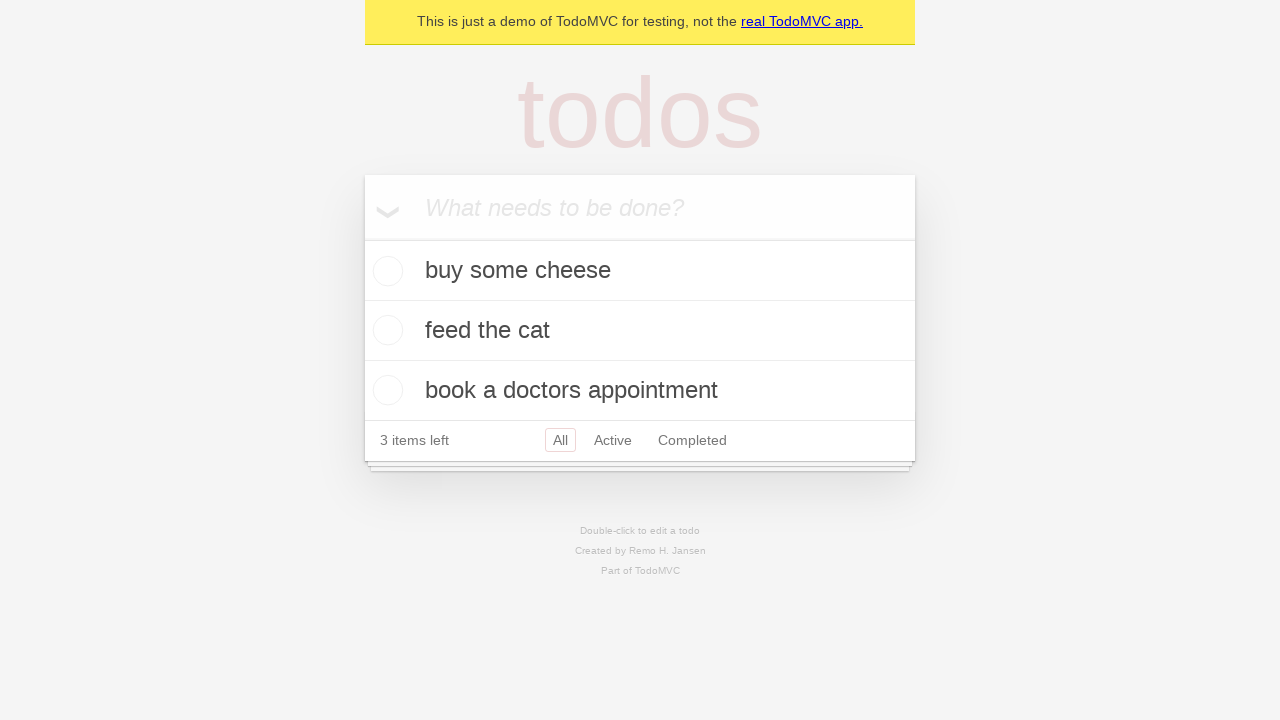

Double-clicked second todo item to enter edit mode at (640, 331) on internal:testid=[data-testid="todo-item"s] >> nth=1
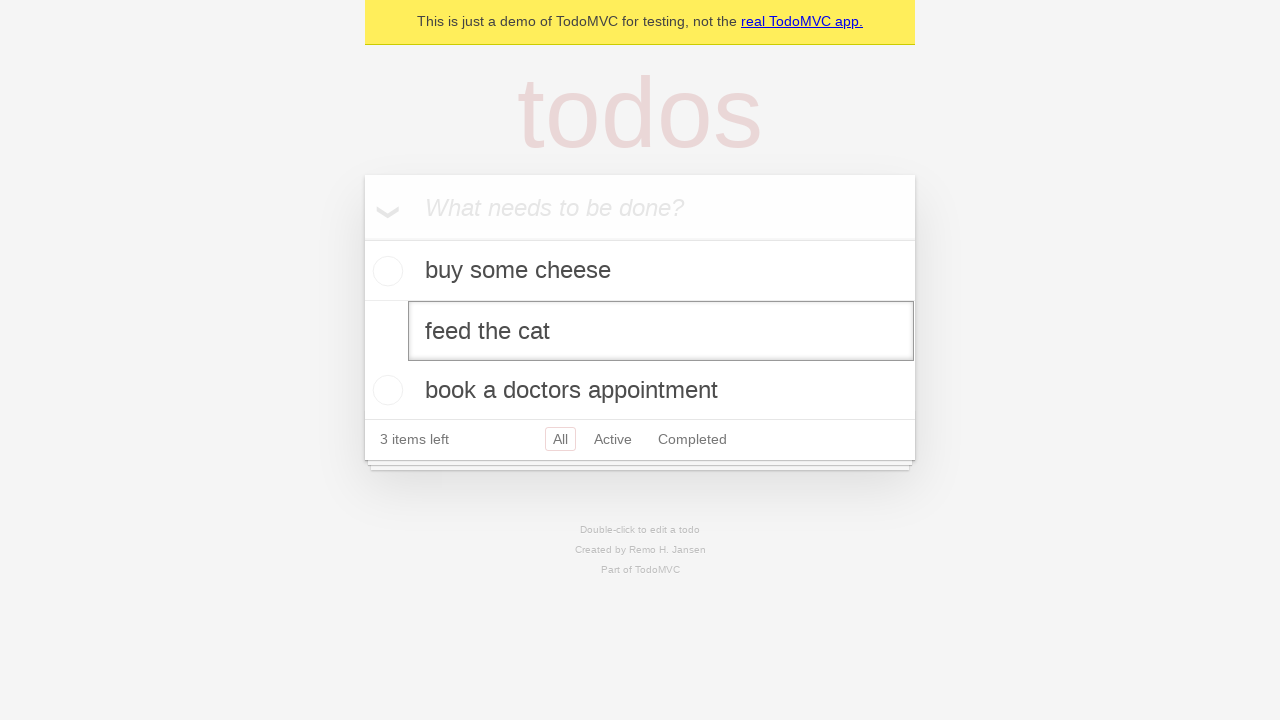

Changed second todo text to 'buy some sausages' on internal:testid=[data-testid="todo-item"s] >> nth=1 >> internal:role=textbox[nam
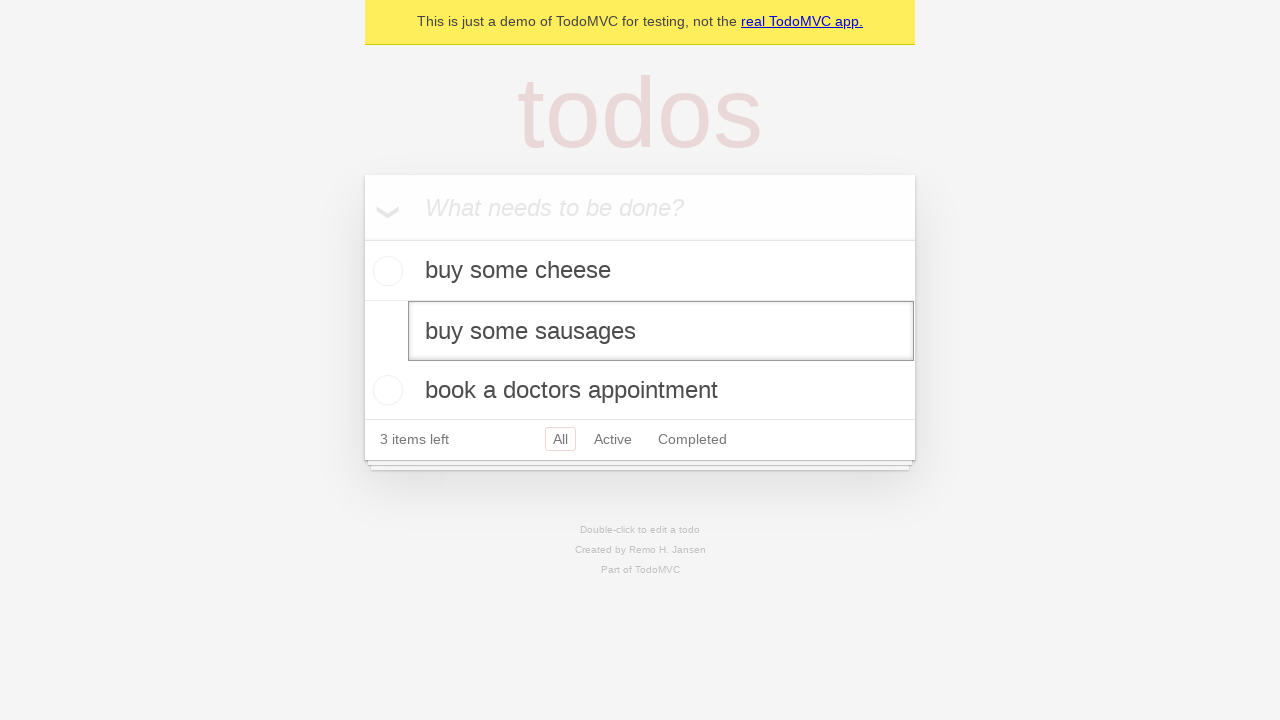

Dispatched blur event on edit input to save changes
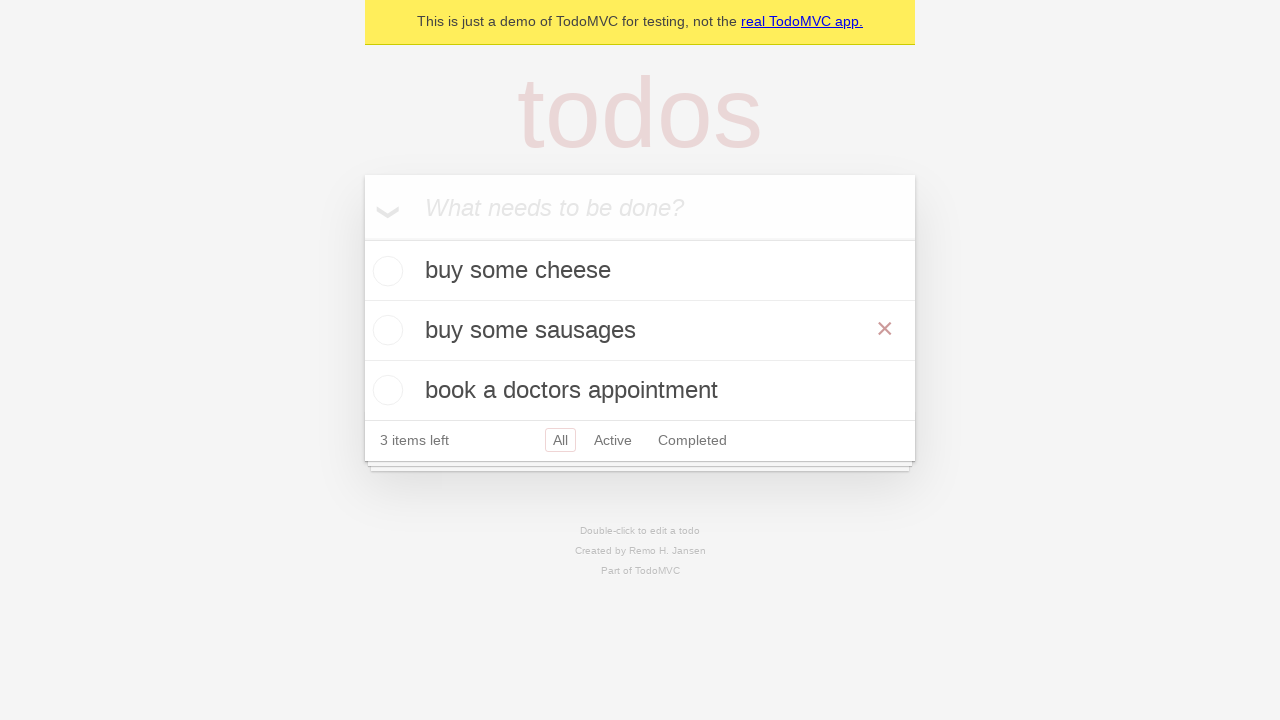

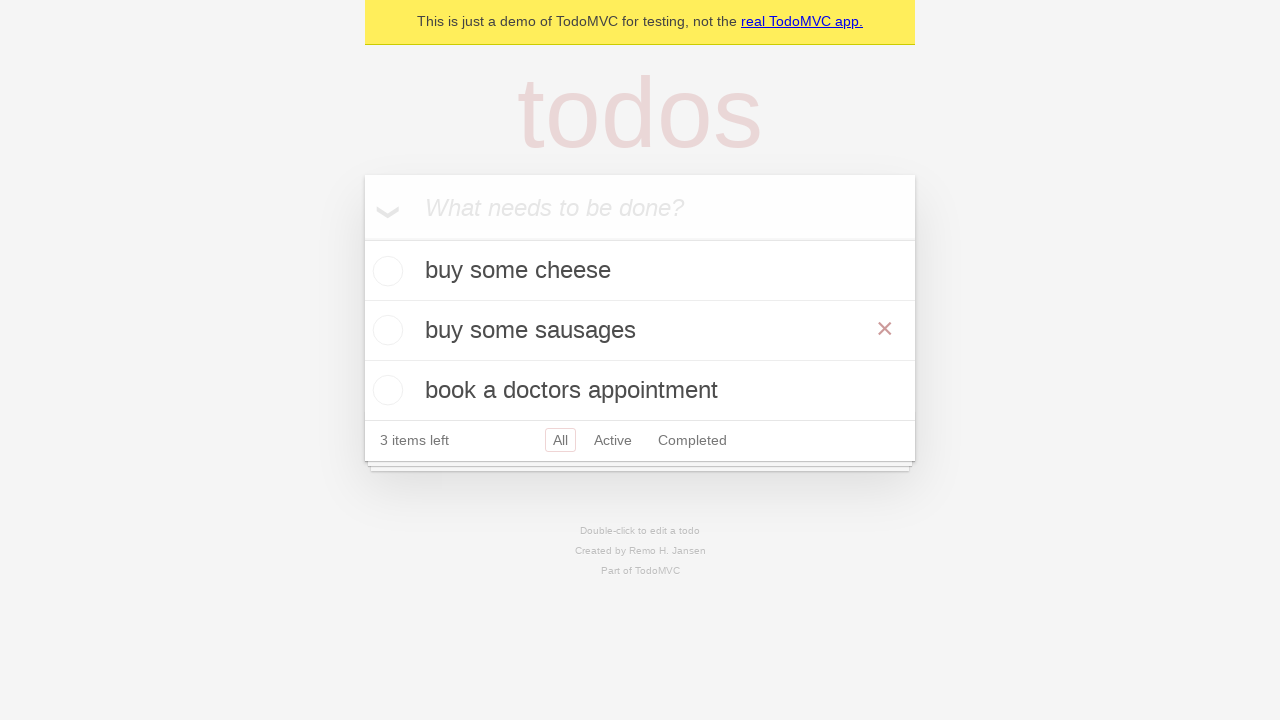